Tests form interaction by filling a text input, selecting a radio button, and checking a checkbox using JavaScript execution

Starting URL: https://testautomationpractice.blogspot.com/

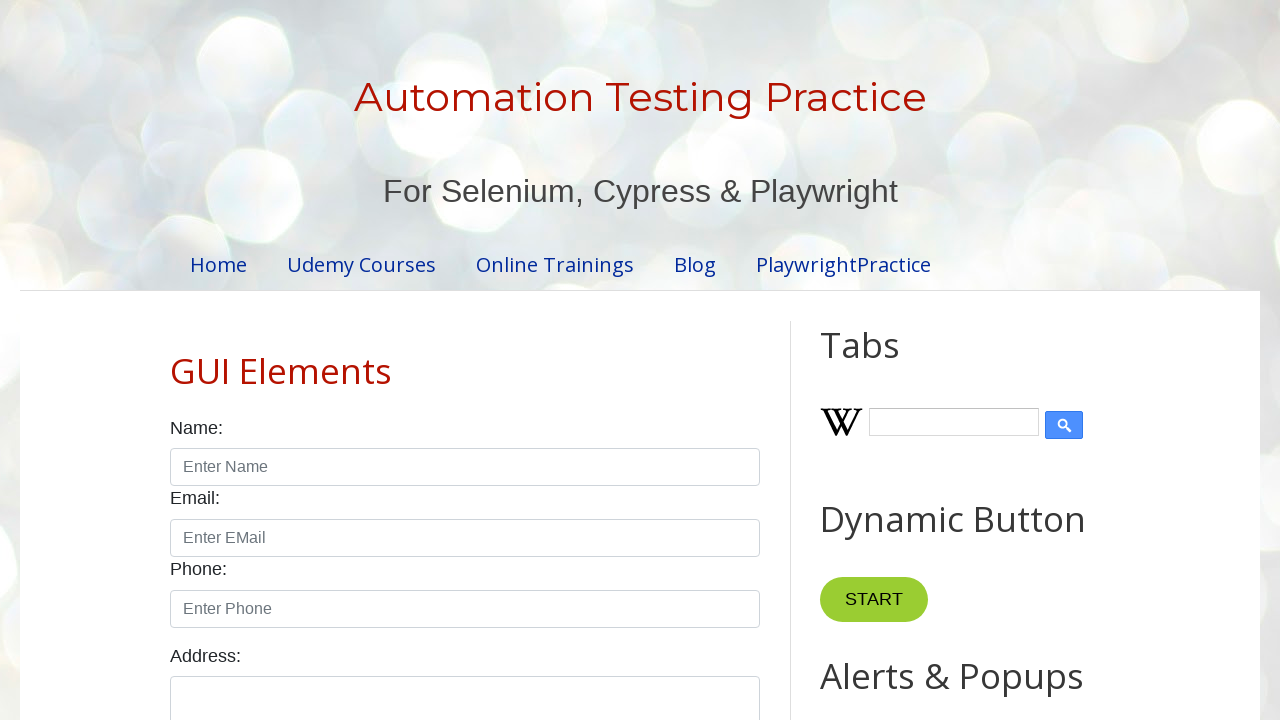

Filled name input field with 'John' using JavaScript
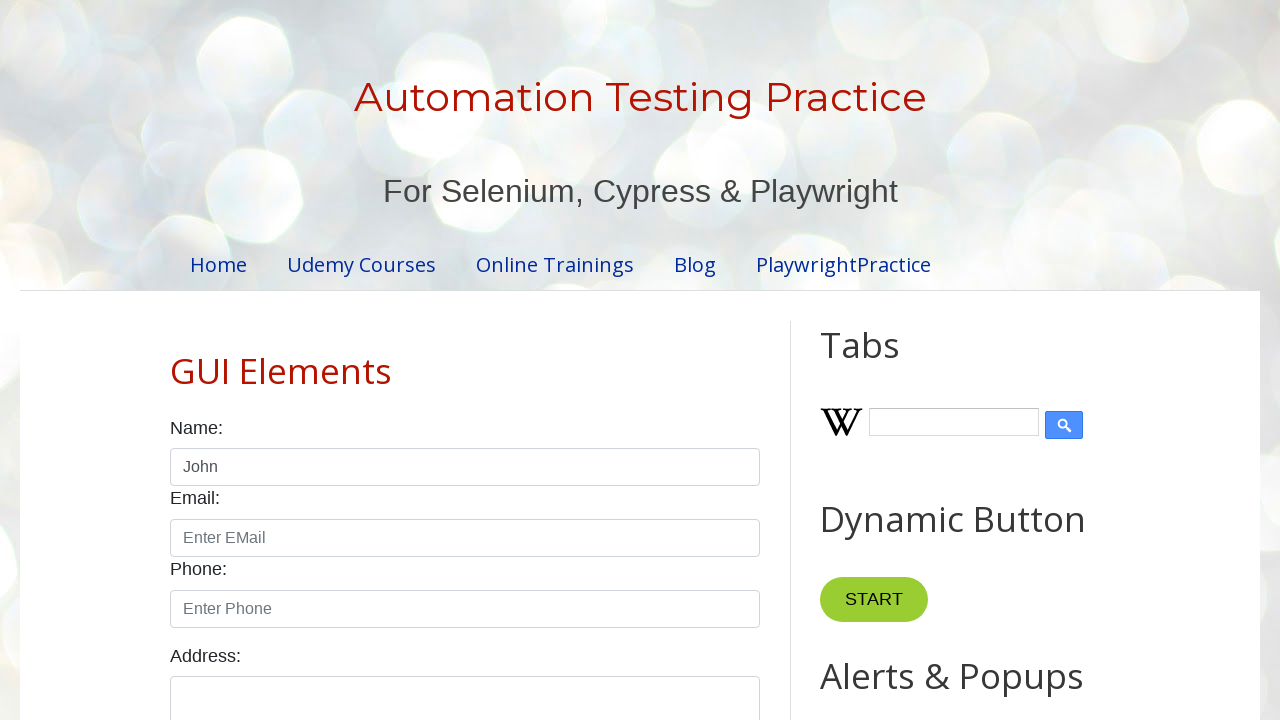

Selected male radio button at (176, 360) on #male
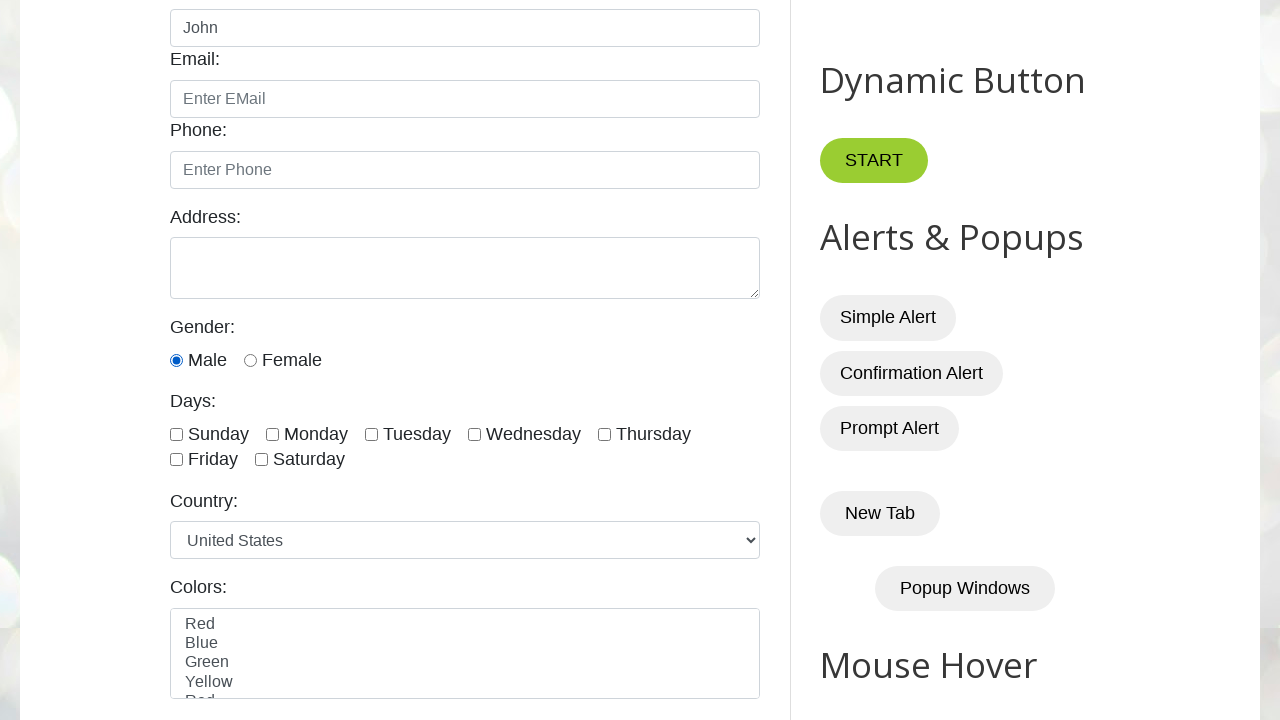

Checked Sunday checkbox at (176, 434) on #sunday
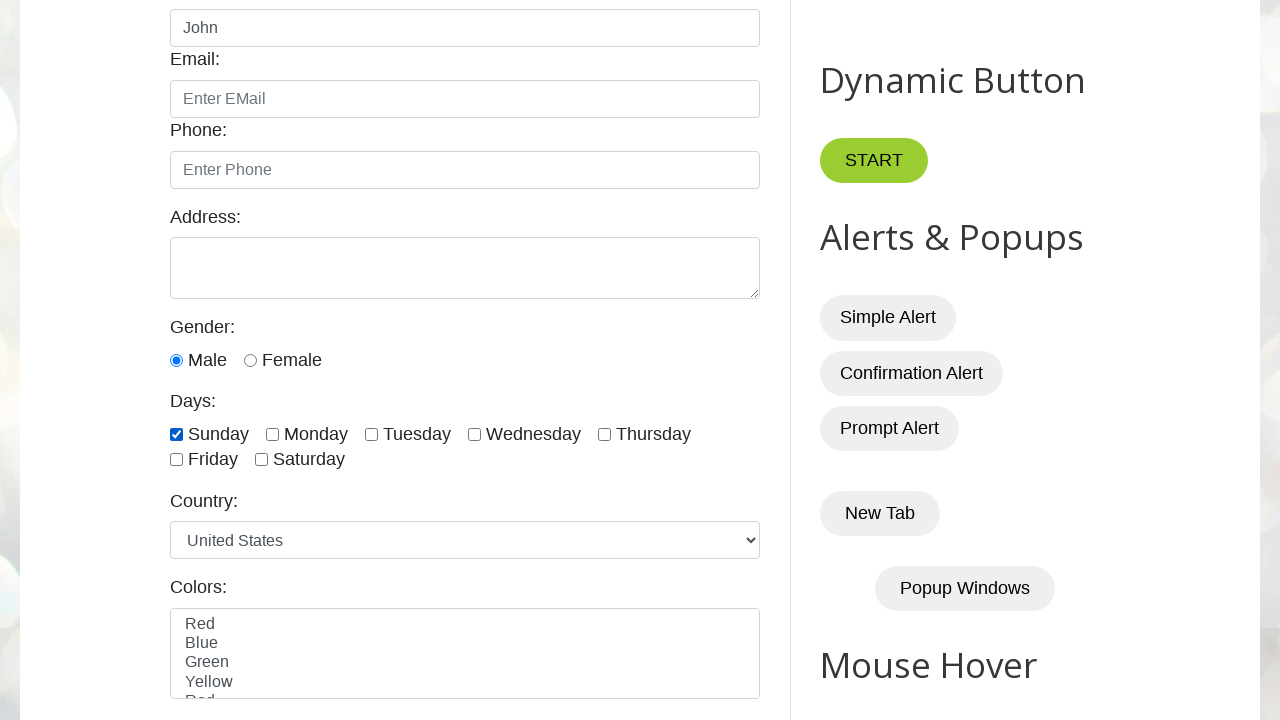

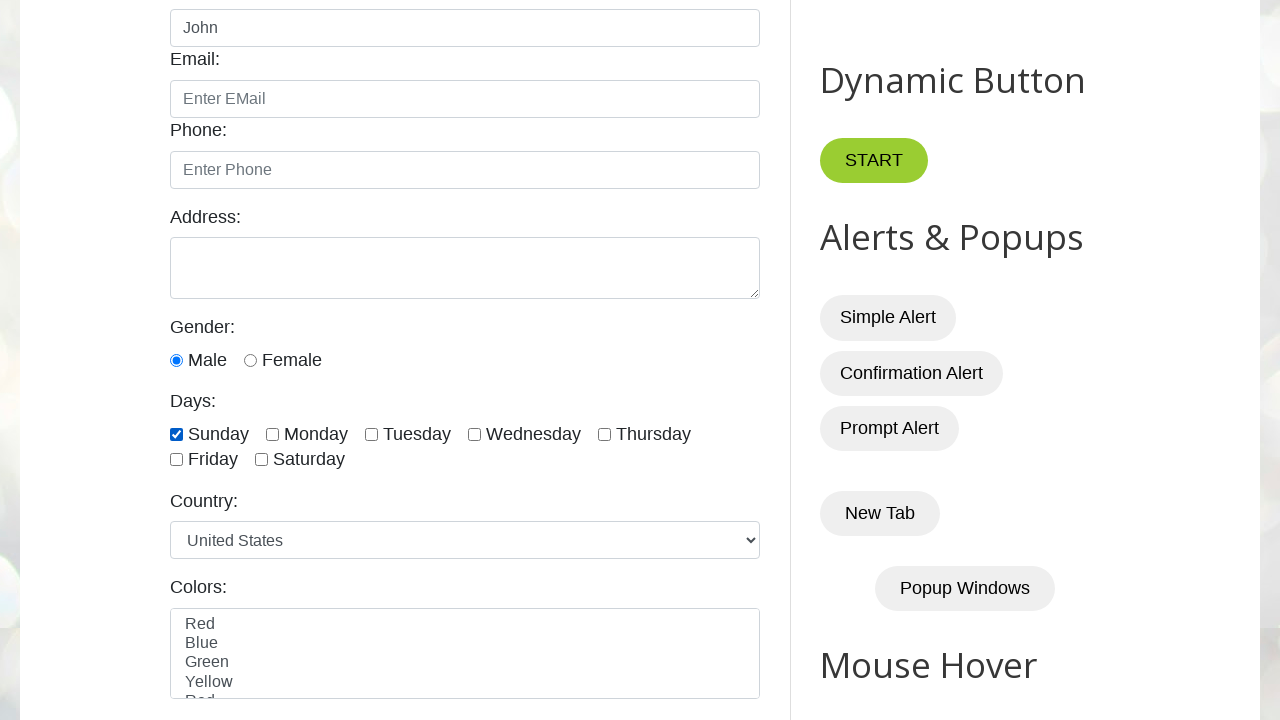